Tests complete task flow including toggling tasks, filtering views, and clearing completed tasks

Starting URL: https://todomvc4tasj.herokuapp.com/

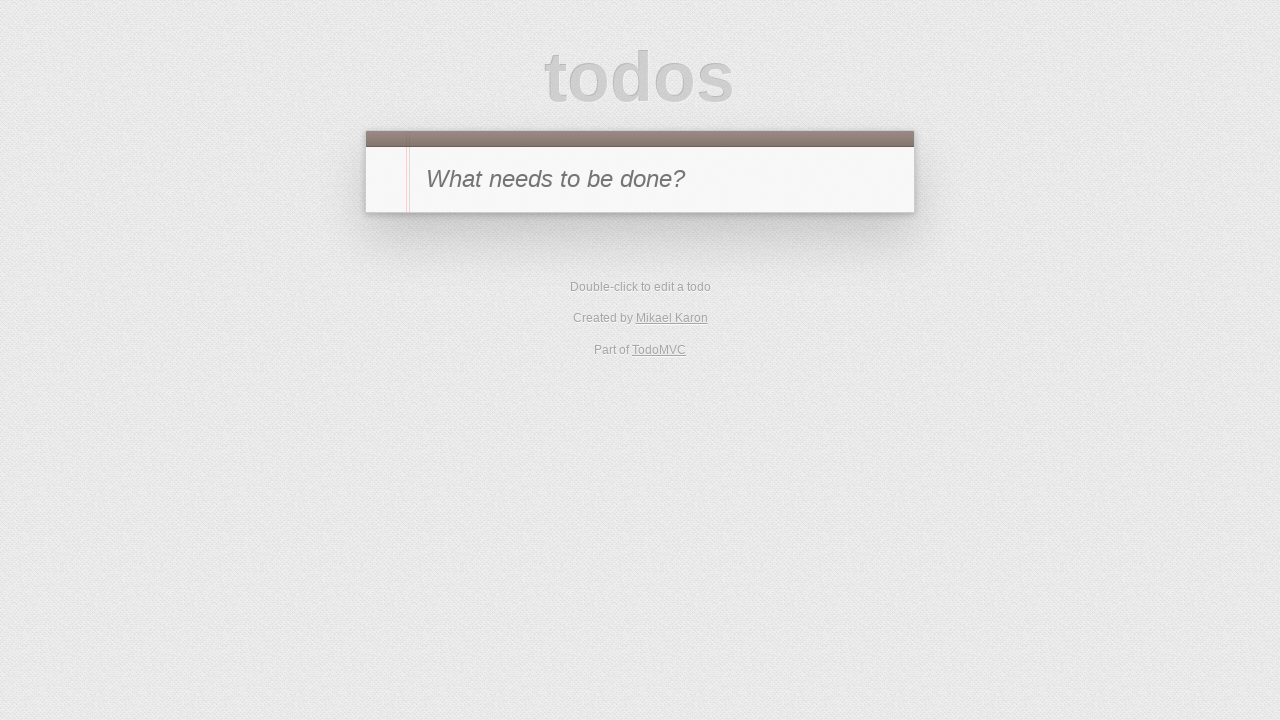

Added active task '1' via localStorage
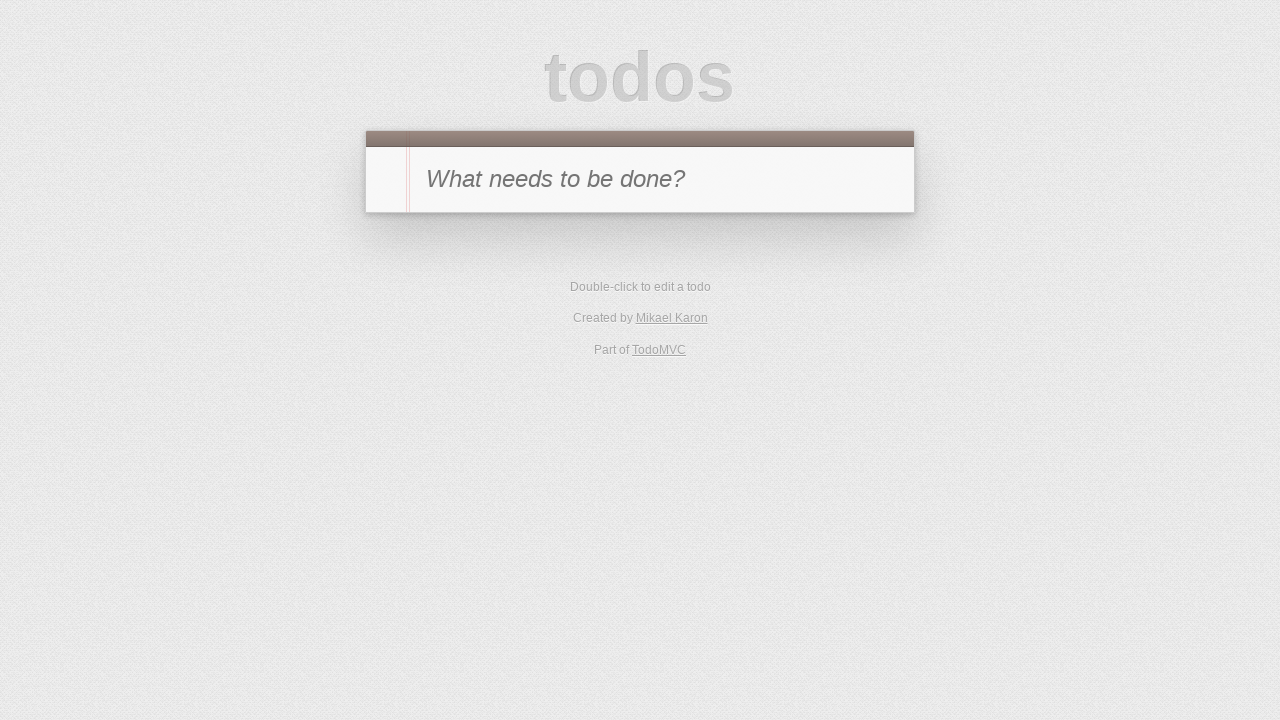

Reloaded page to load task from localStorage
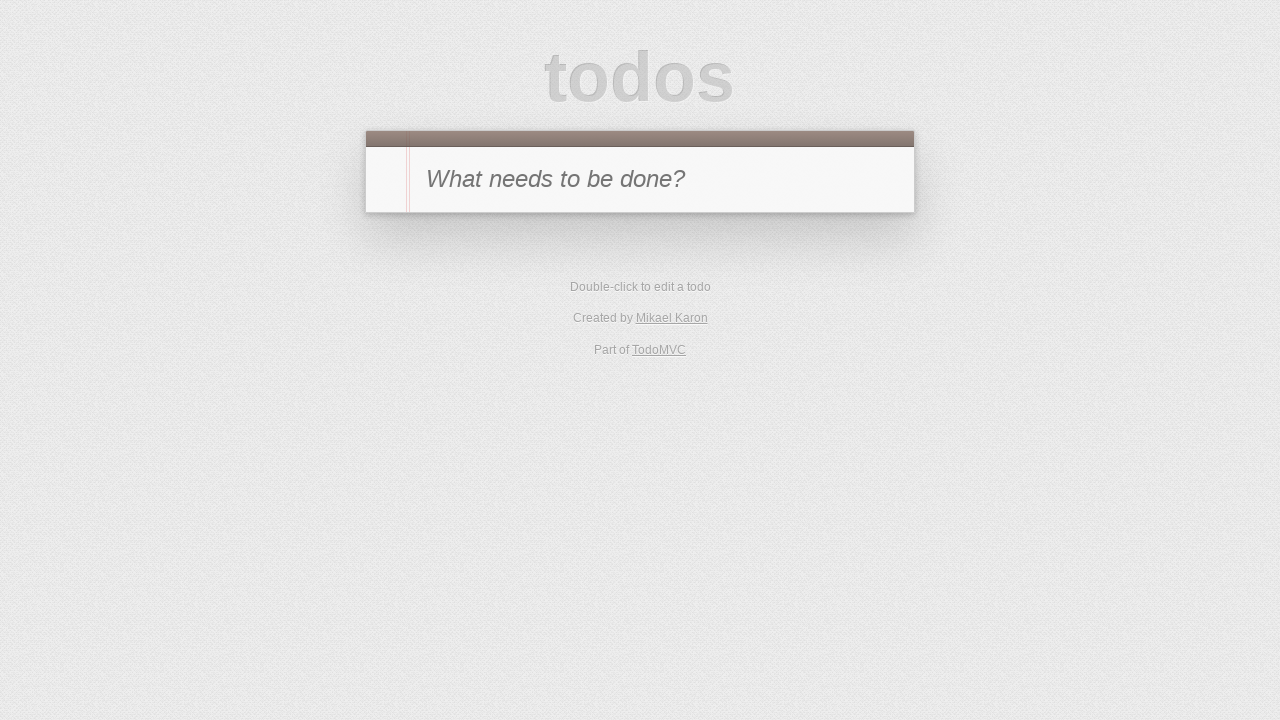

Toggled task '1' to completed status at (386, 242) on li:has-text("1") .toggle
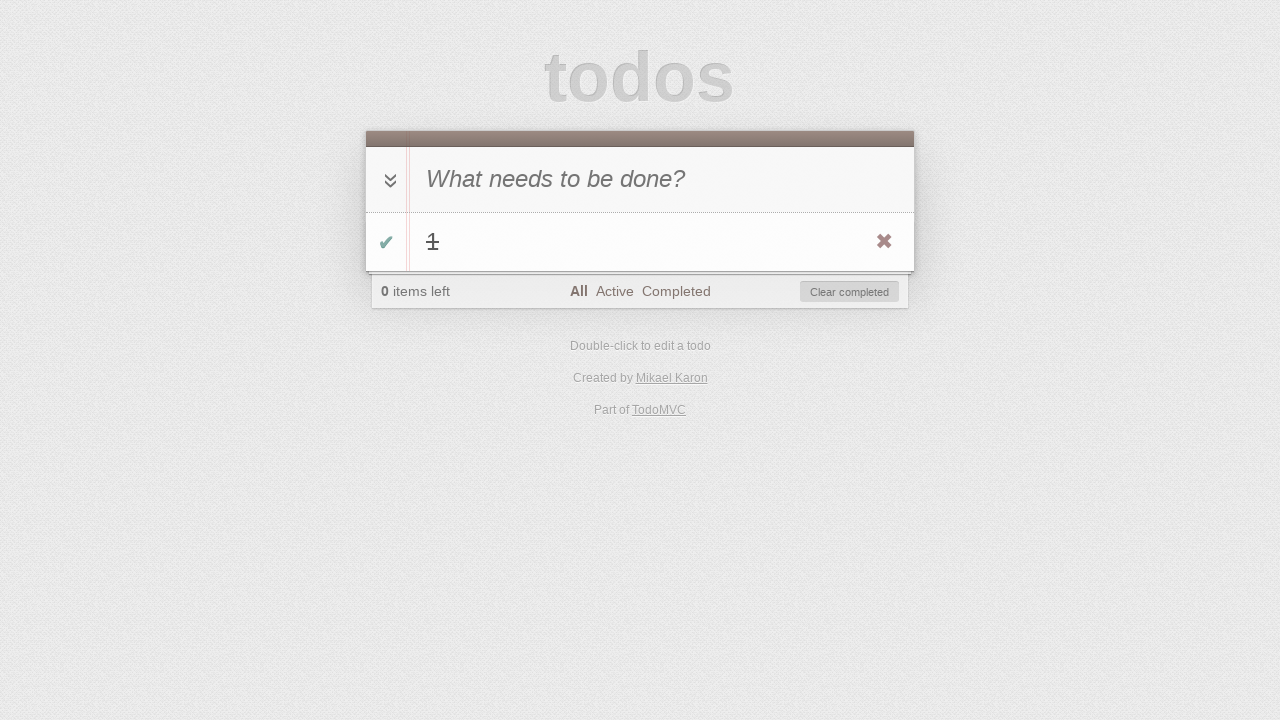

Switched to Active filter view at (614, 291) on a:text("Active")
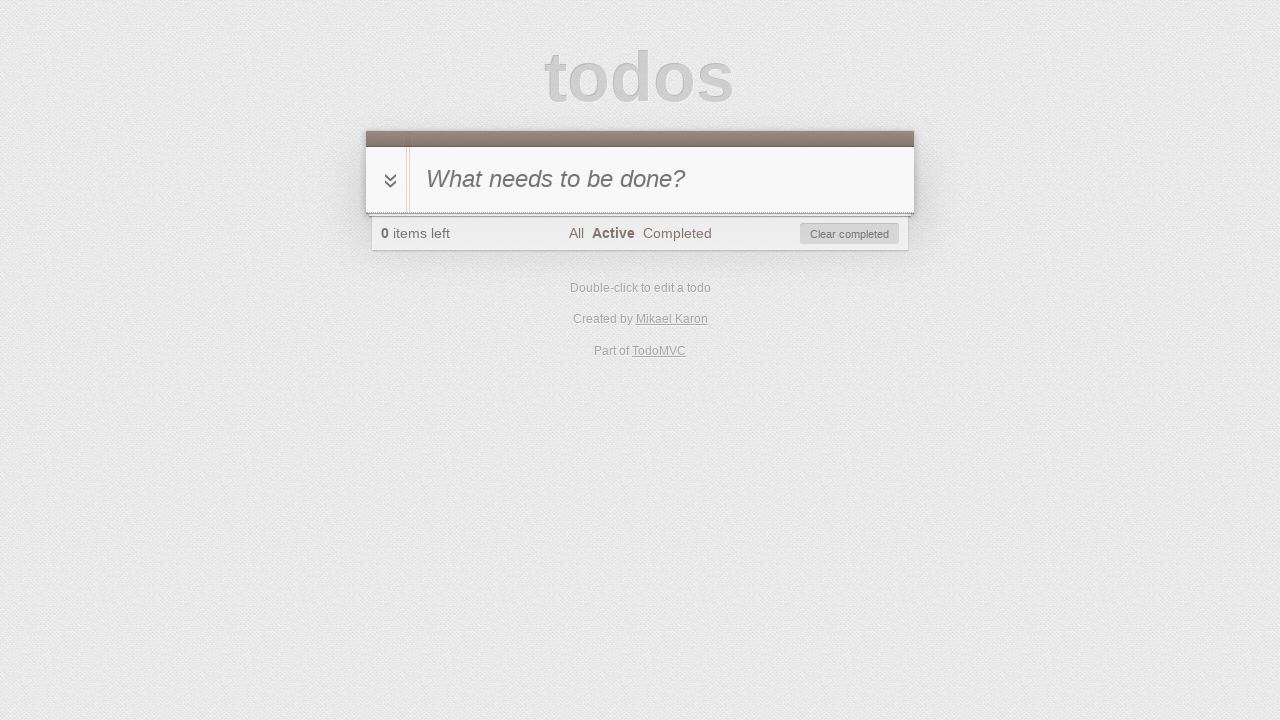

Switched to Completed filter view at (677, 233) on a:text("Completed")
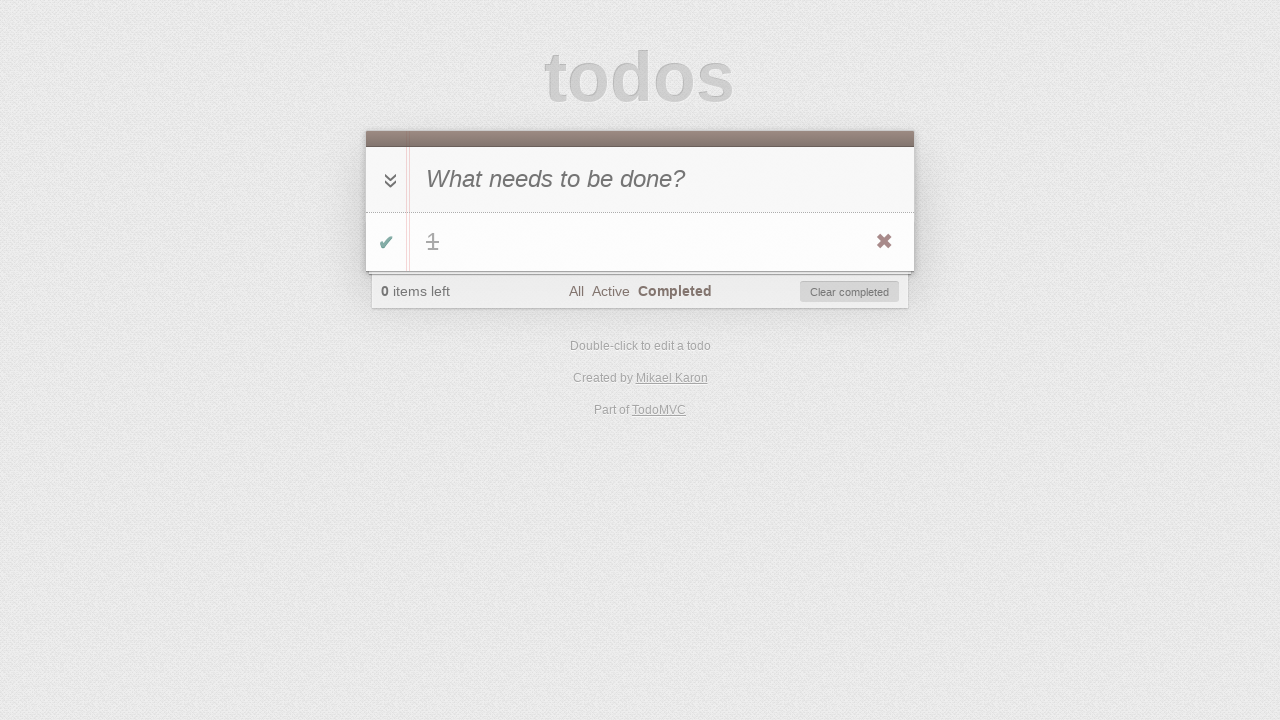

Toggled task '1' back to active status at (386, 242) on li:has-text("1") .toggle
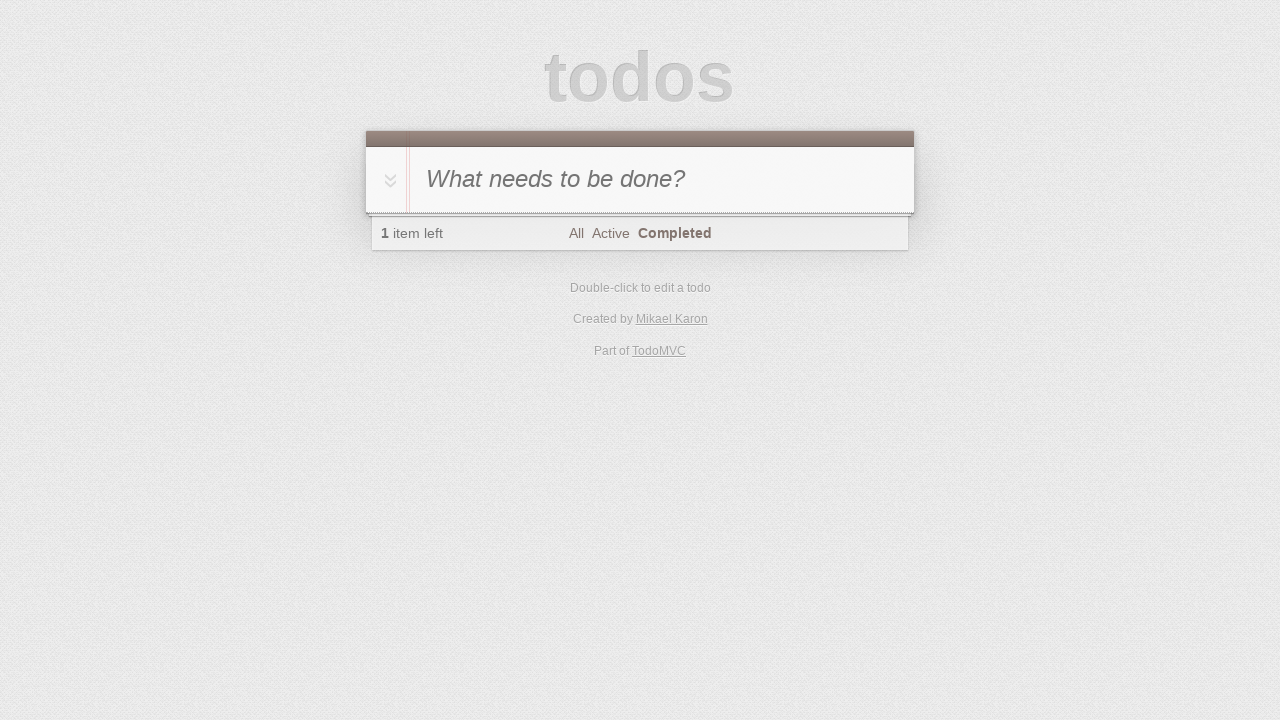

Switched to All filter view at (576, 233) on a:text("All")
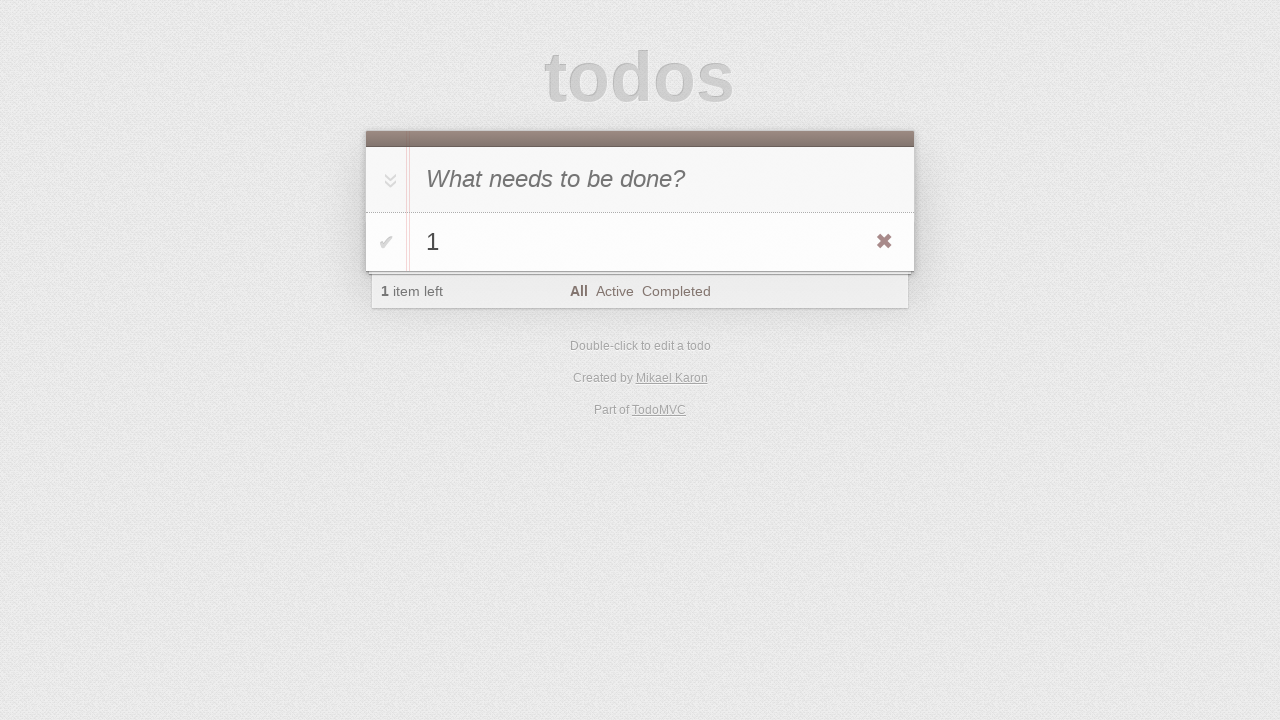

Toggled all tasks to completed status at (388, 180) on #toggle-all
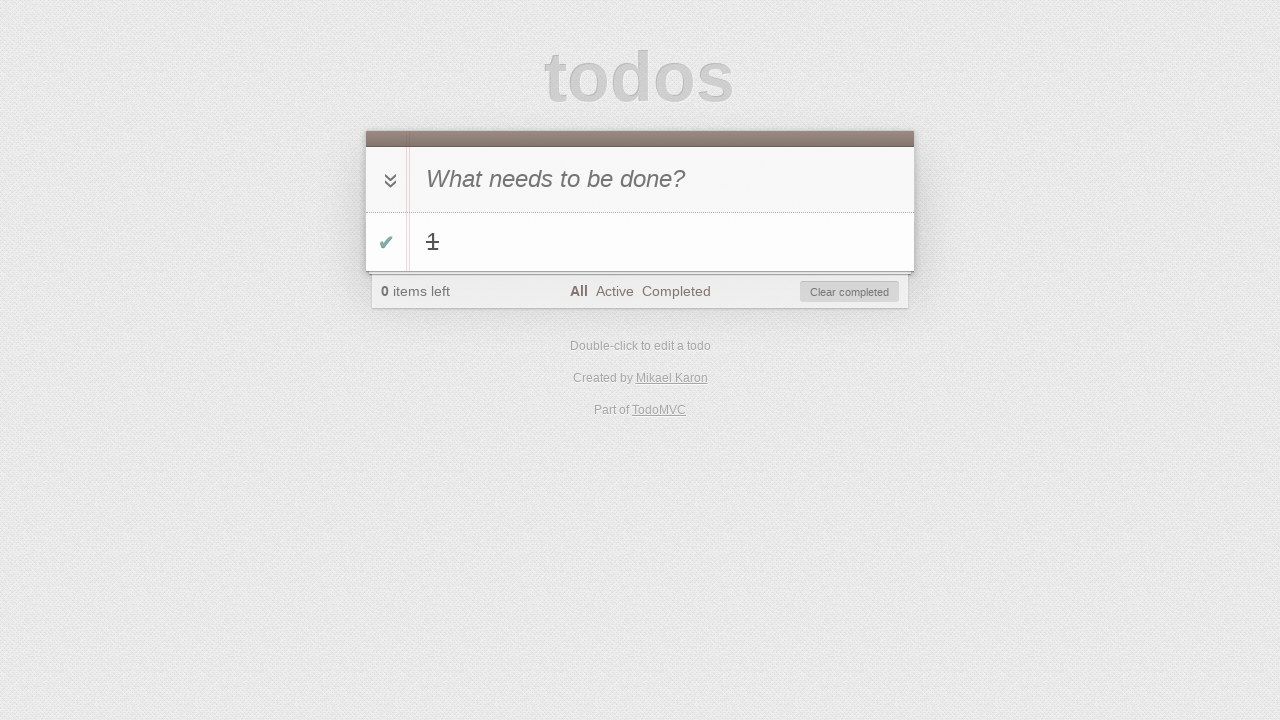

Cleared all completed tasks at (850, 292) on #clear-completed
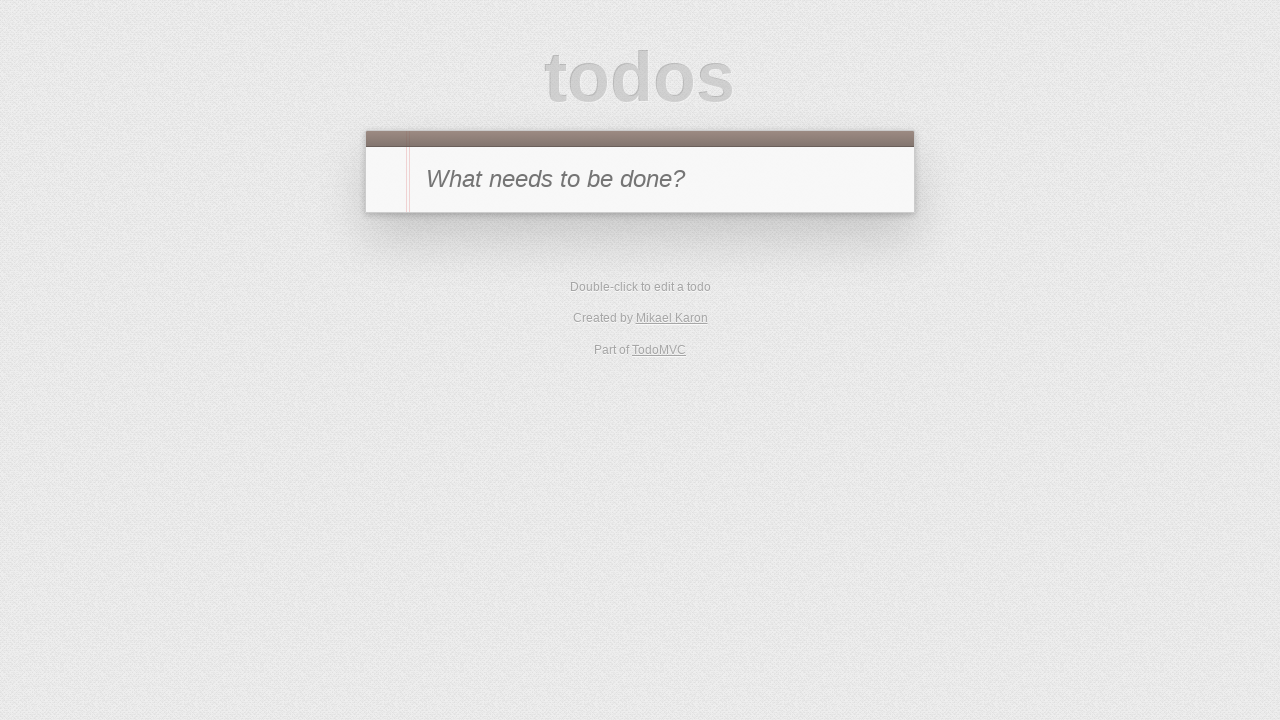

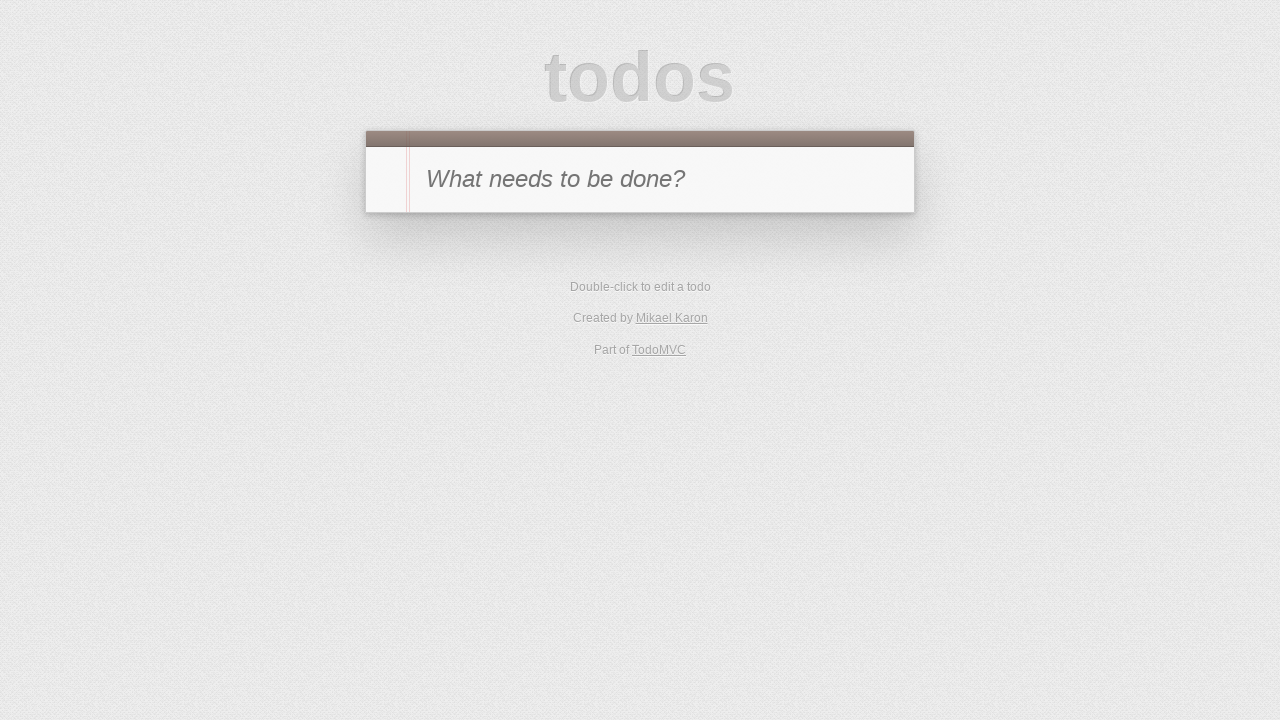